Tests bigram parser with a single word input to verify it displays the expected error message

Starting URL: https://ayres-net.com/bigramParser

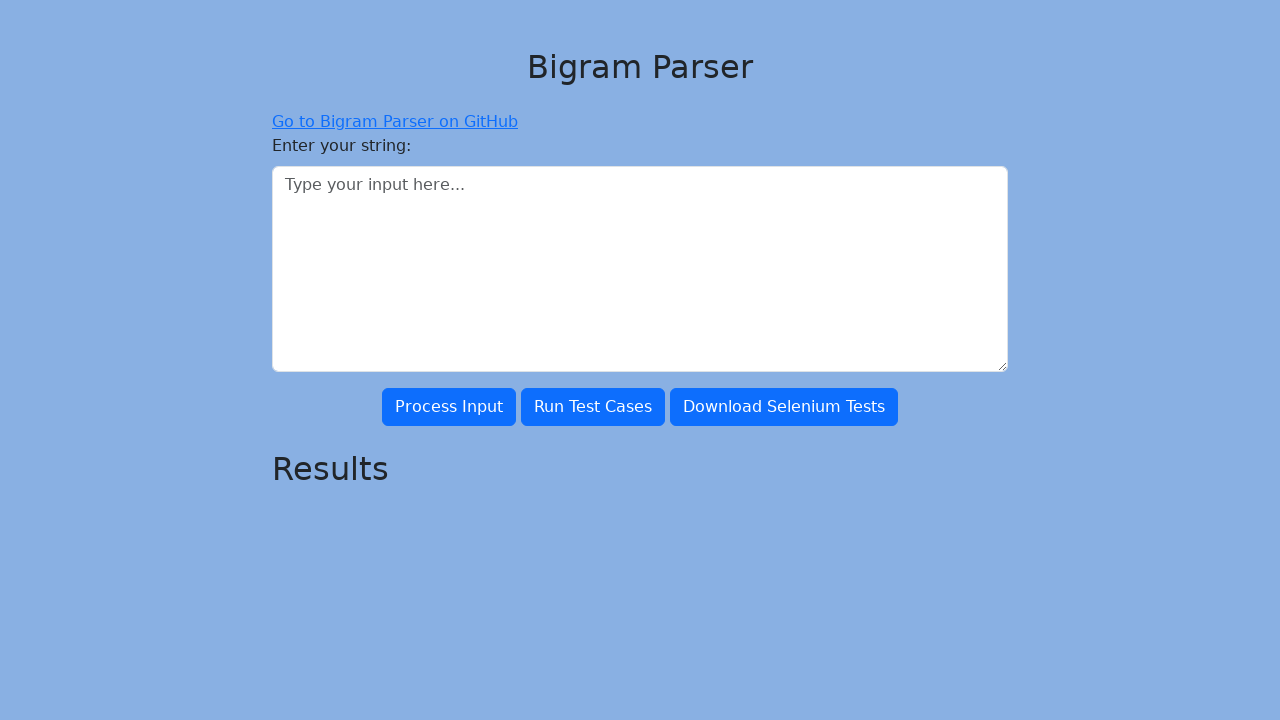

Clicked on the input field at (640, 269) on #largeInput
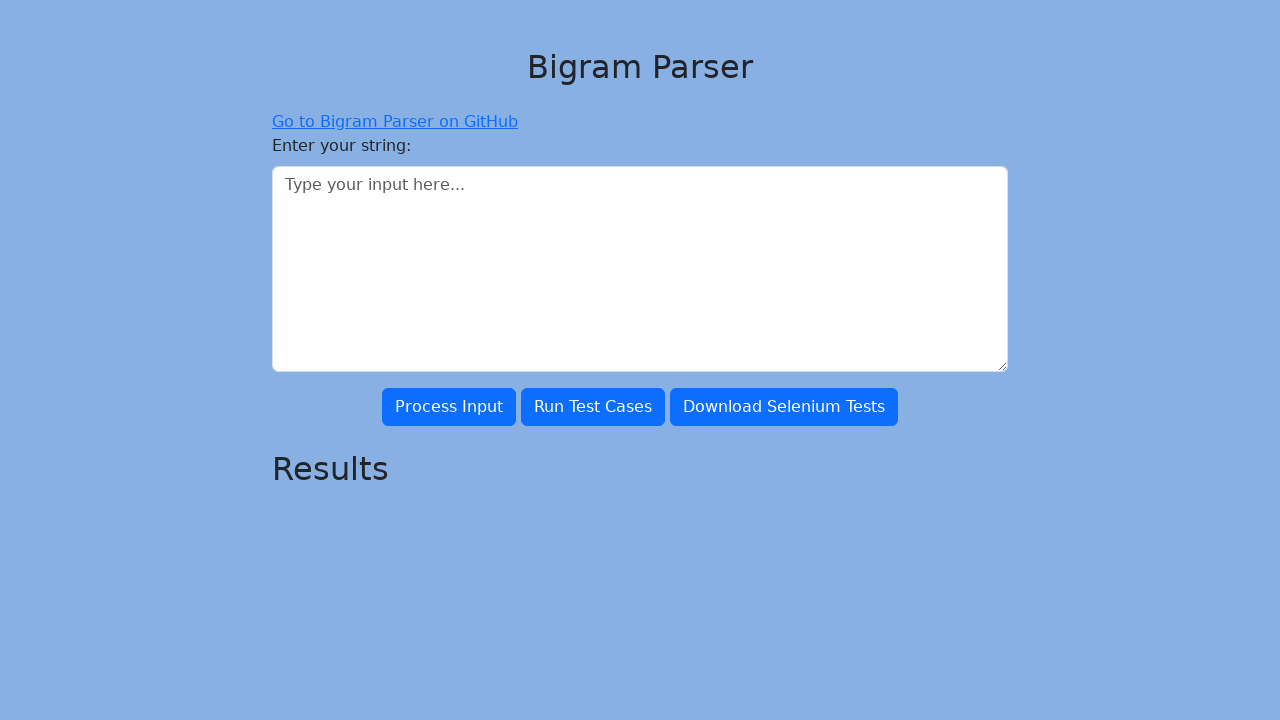

Entered single word 'hello' into input field on #largeInput
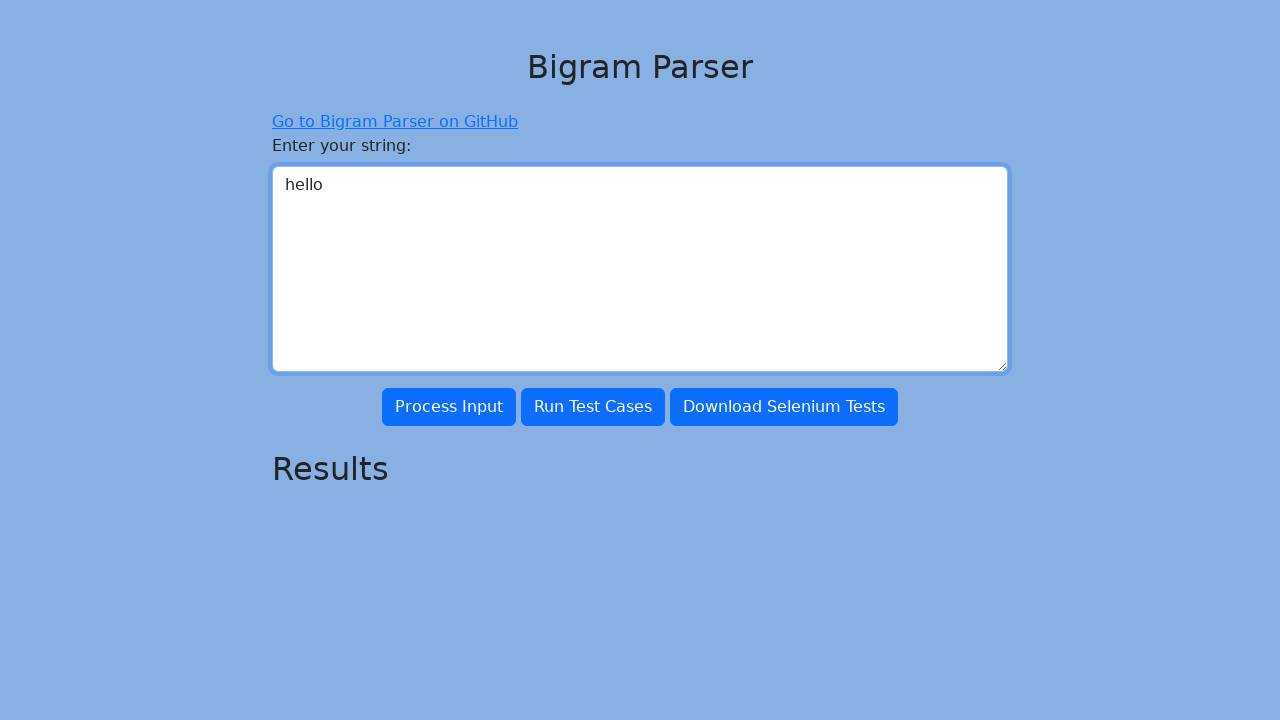

Clicked the process button to parse single word input at (449, 407) on #processInput
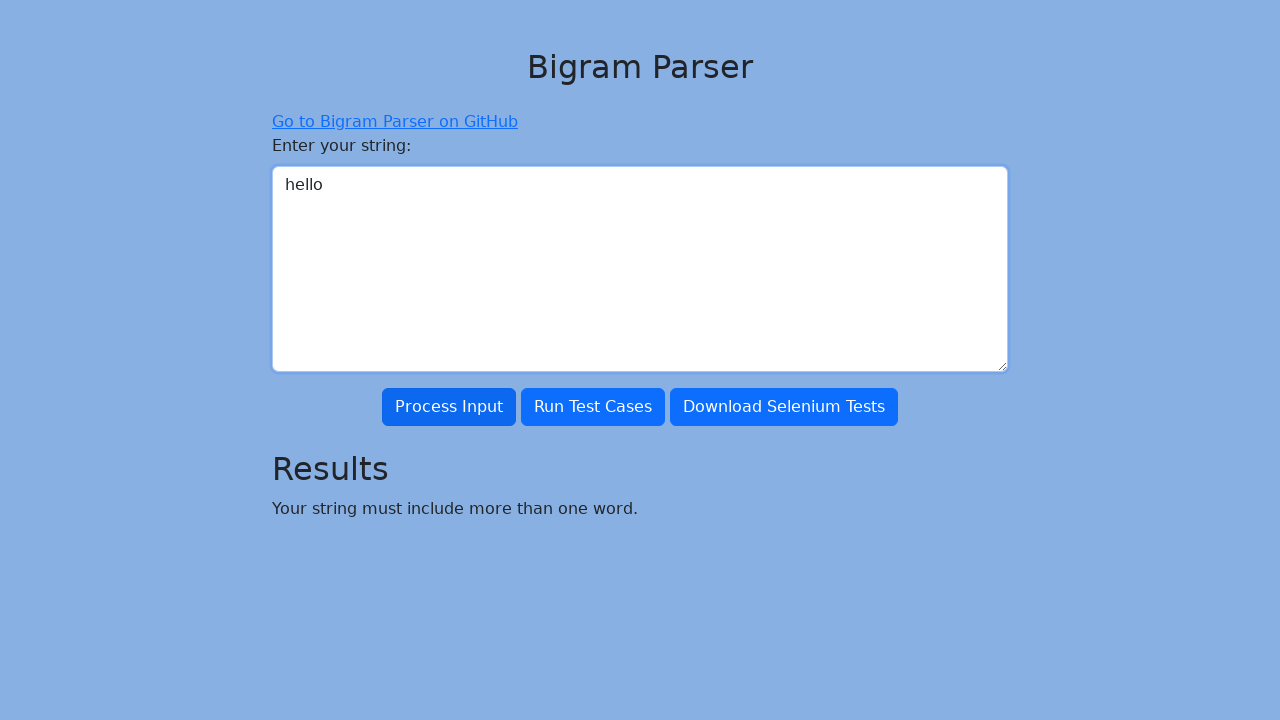

Error message output field appeared
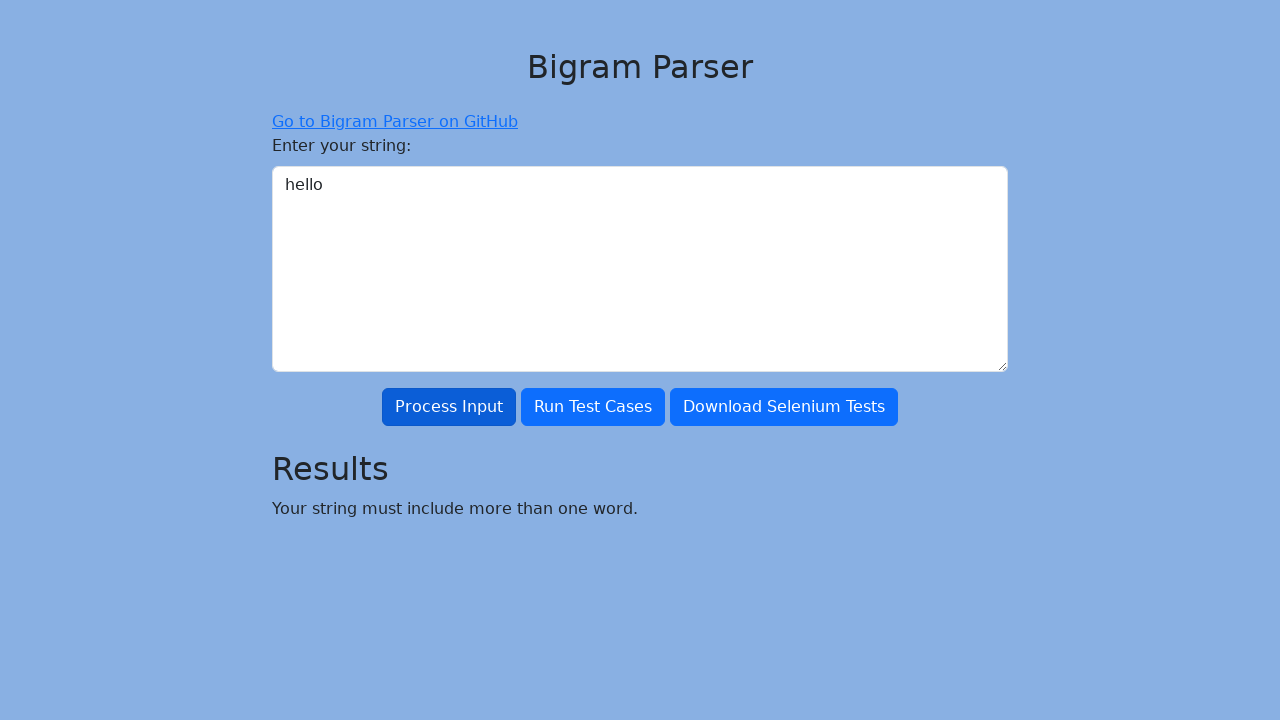

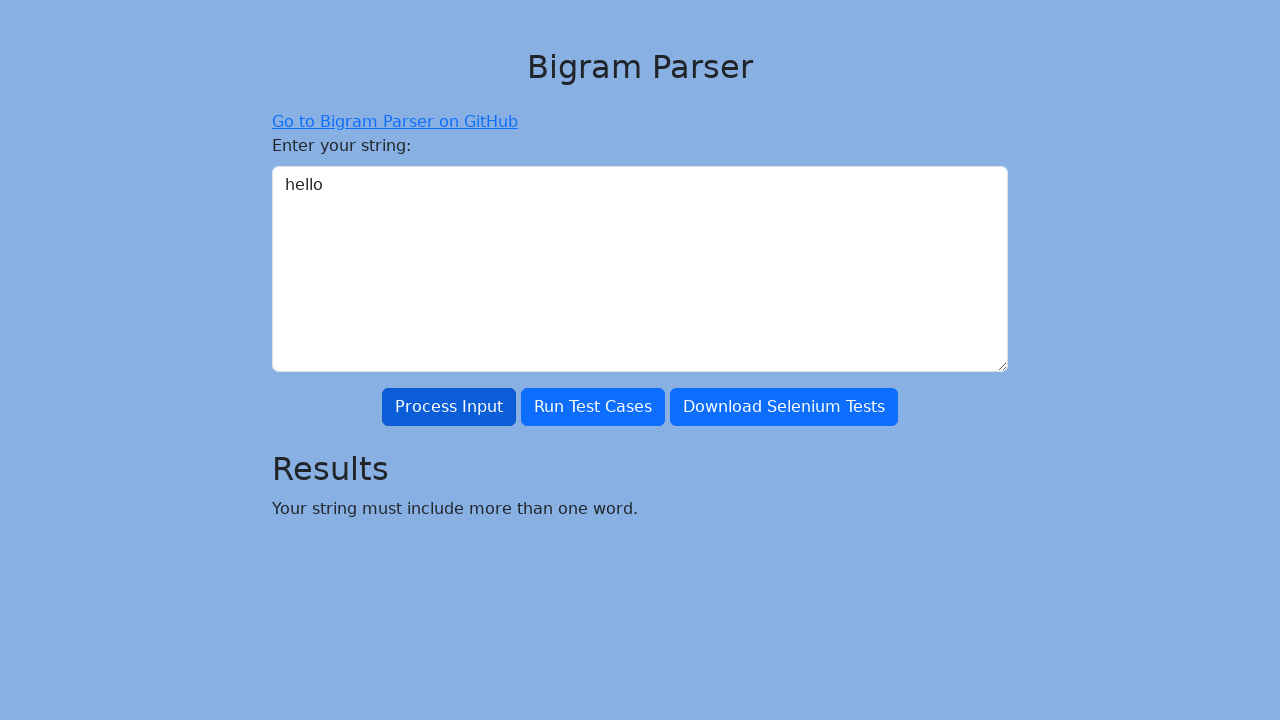